Tests dropdown selection functionality by selecting car options using different methods: by index, by value, and by visible text

Starting URL: https://www.letskodeit.com/practice

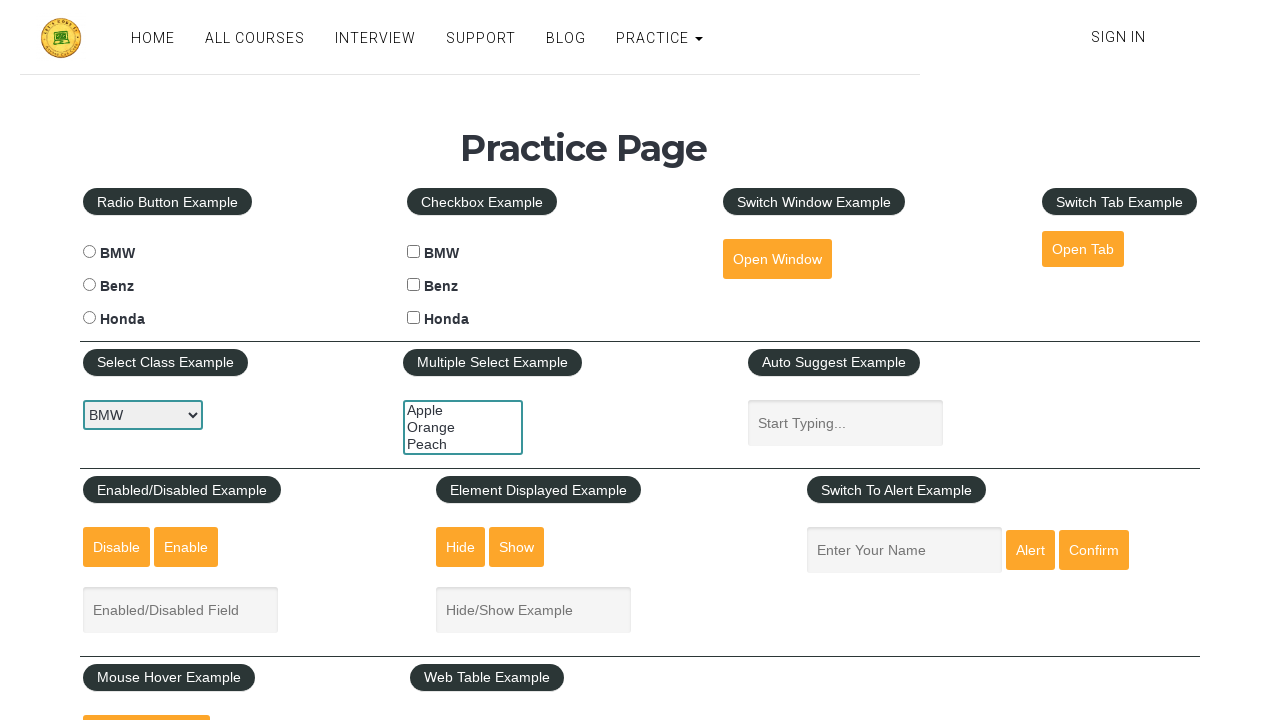

Selected Honda from dropdown by index 2 on #carselect
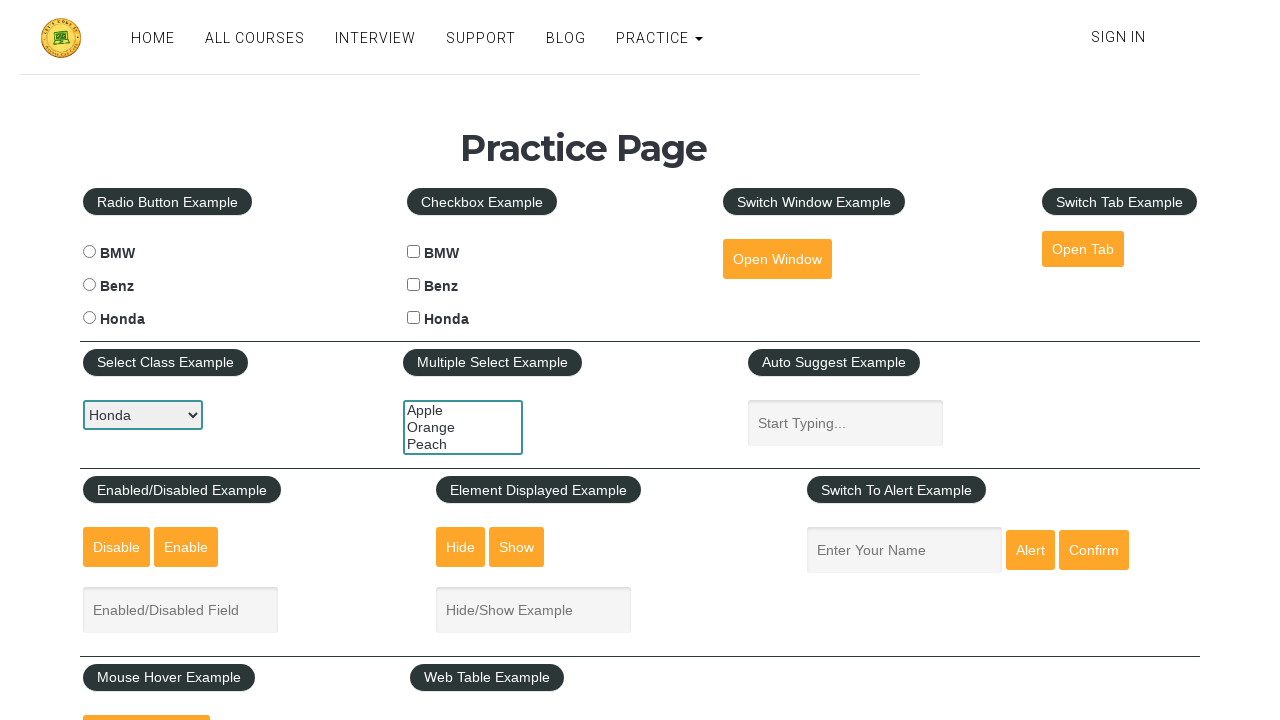

Selected BMW from dropdown by value on #carselect
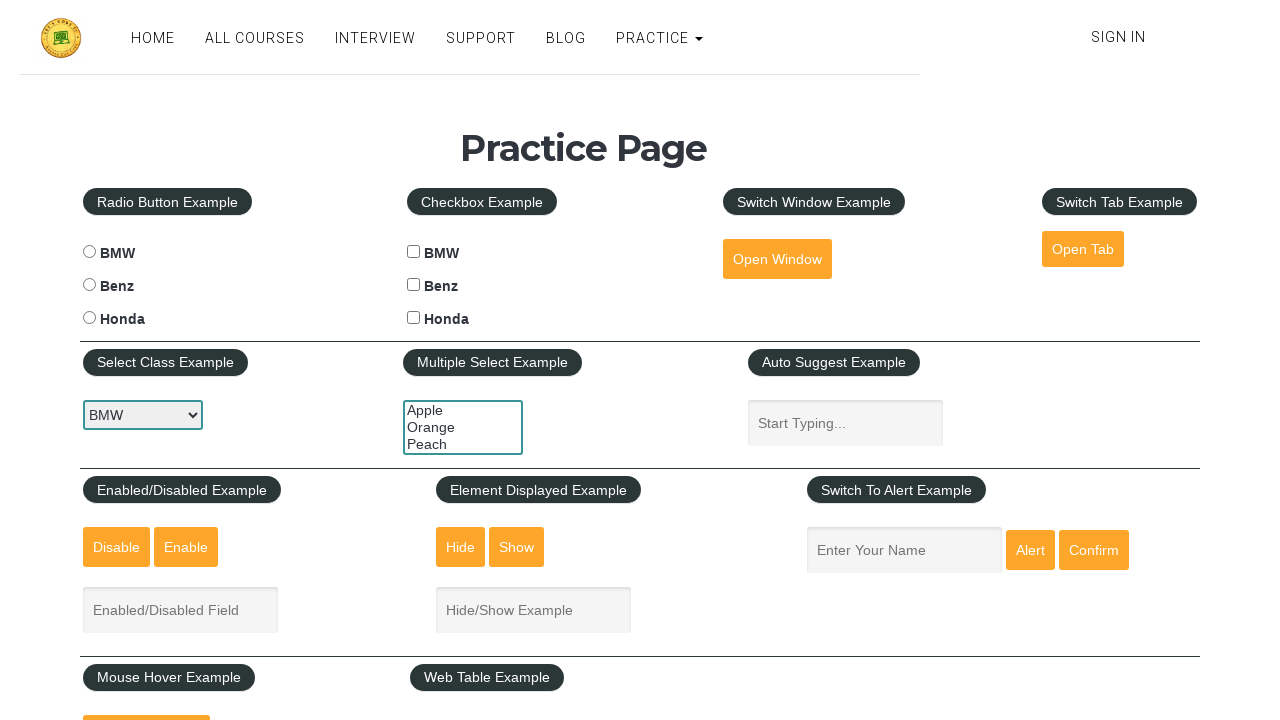

Selected Benz from dropdown by visible text on #carselect
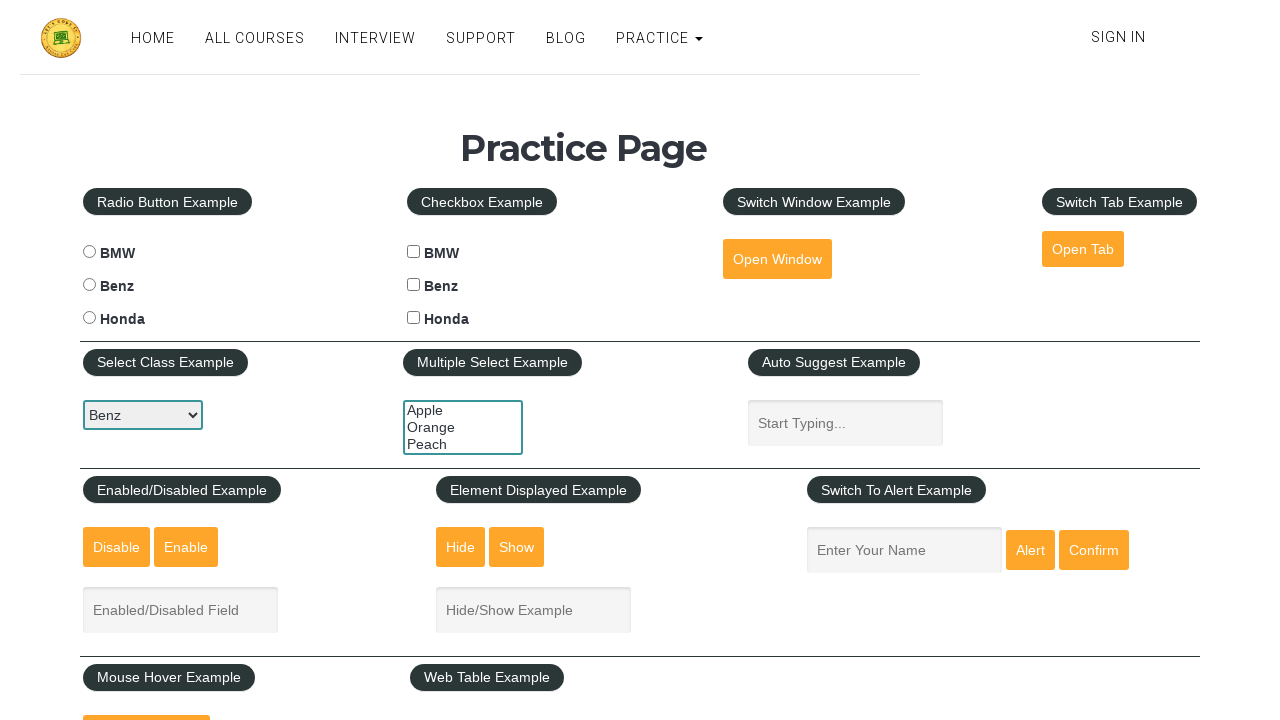

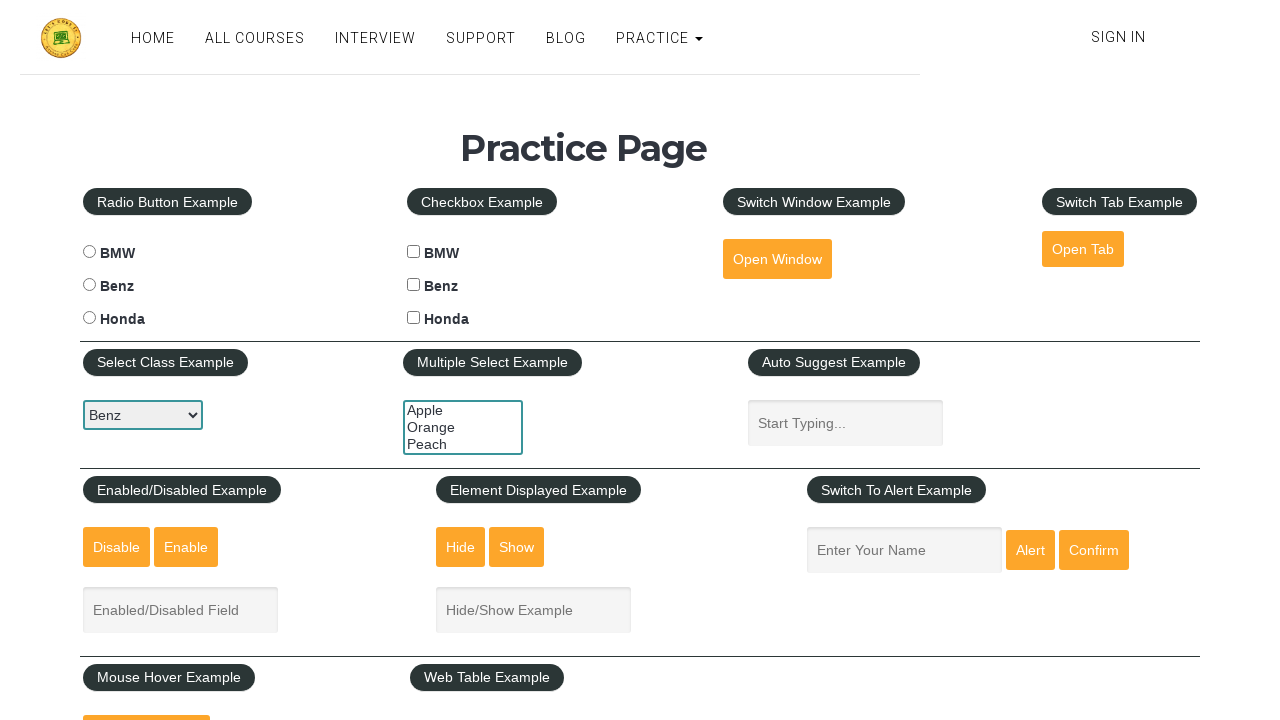